Tests login with invalid username and verifies the appropriate error message is displayed

Starting URL: http://the-internet.herokuapp.com/login

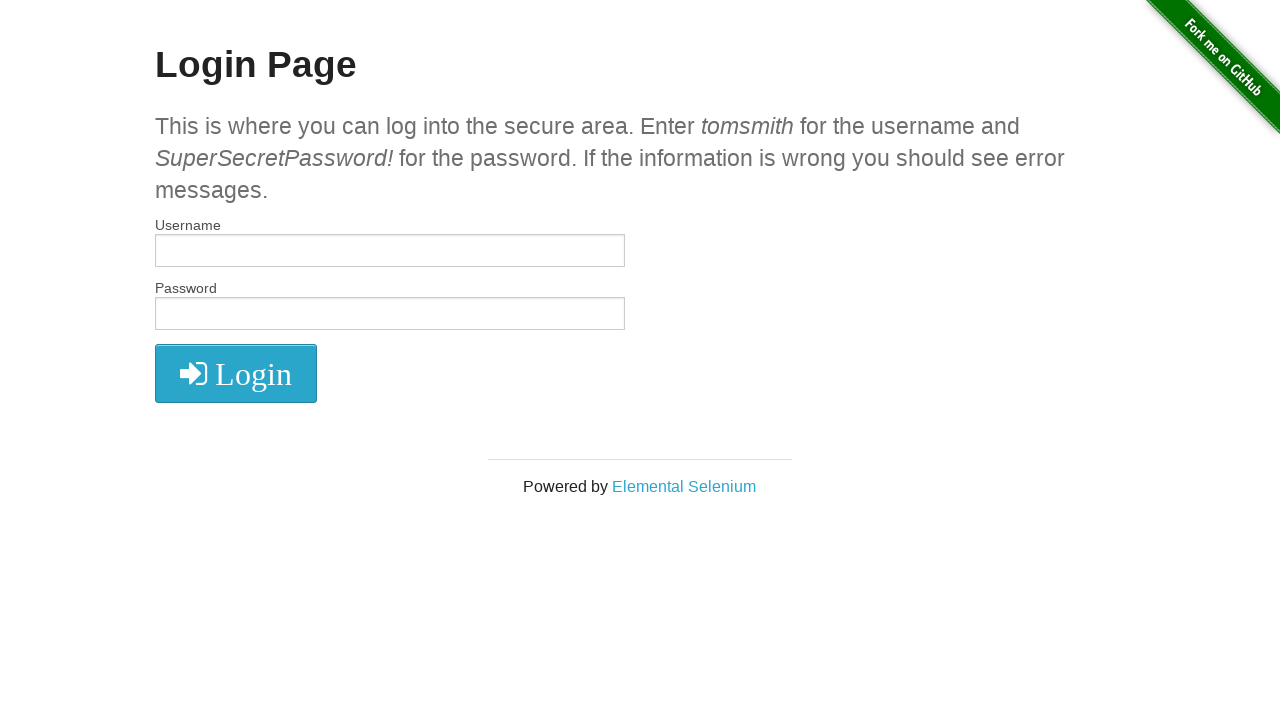

Filled username field with 'tomsmith1' on input#username
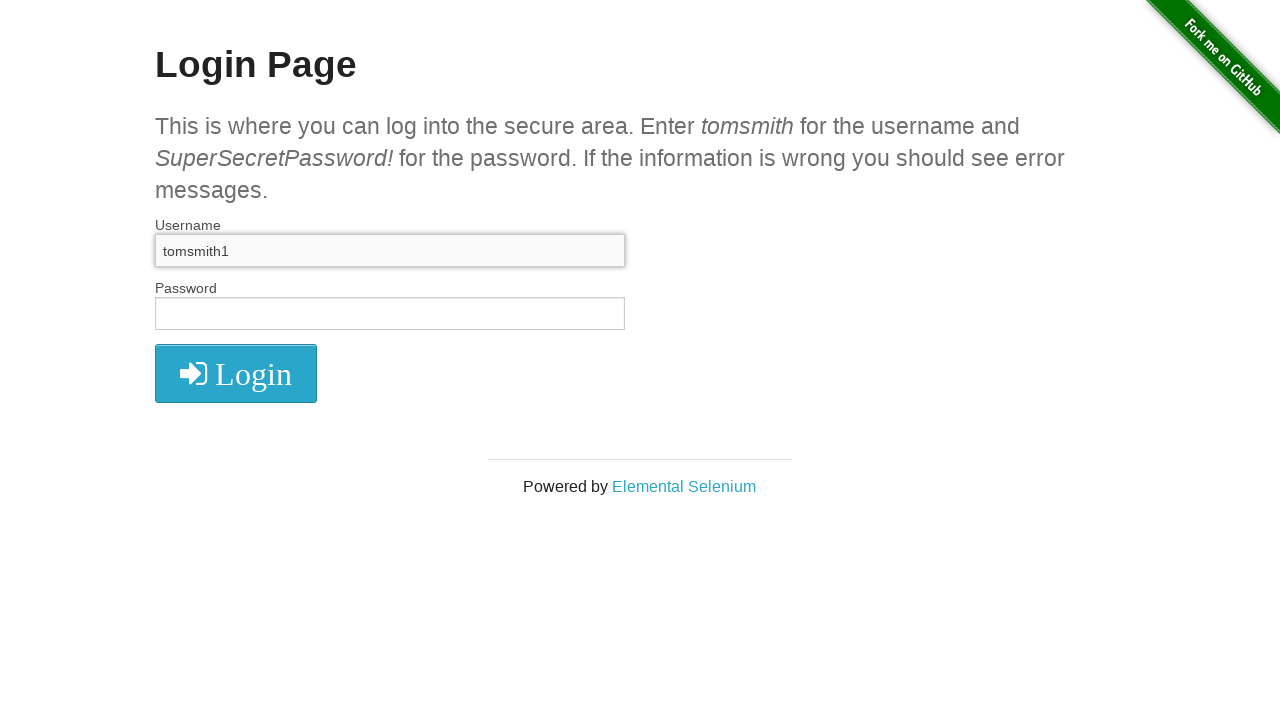

Filled password field with 'SuperSecretPassword!' on input#password
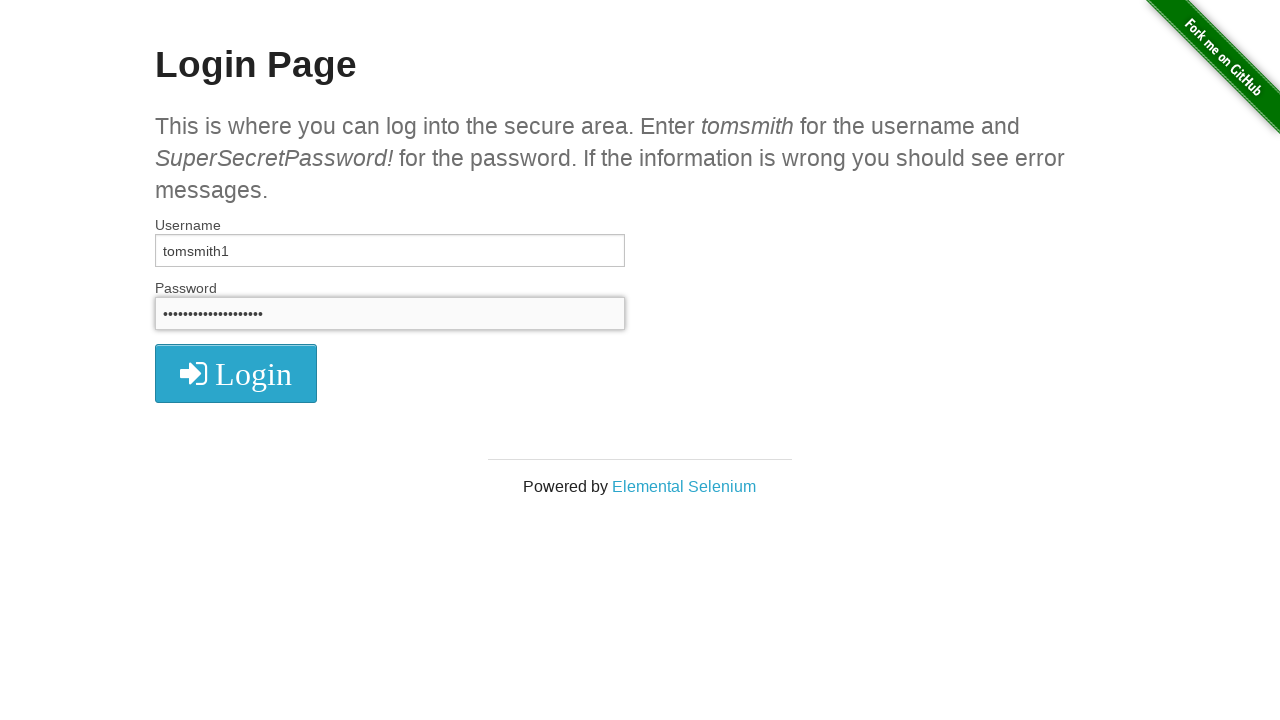

Clicked LOGIN button at (236, 374) on i.fa.fa-2x.fa-sign-in
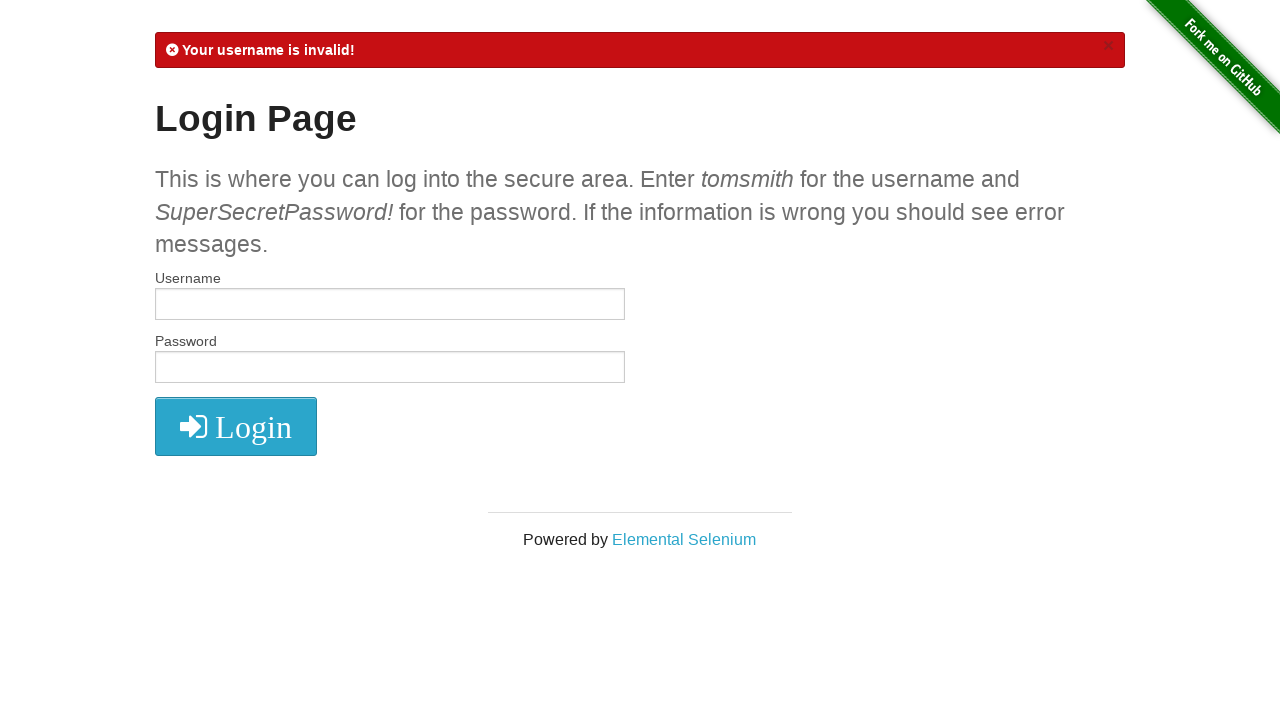

Error message appeared - invalid username error verified
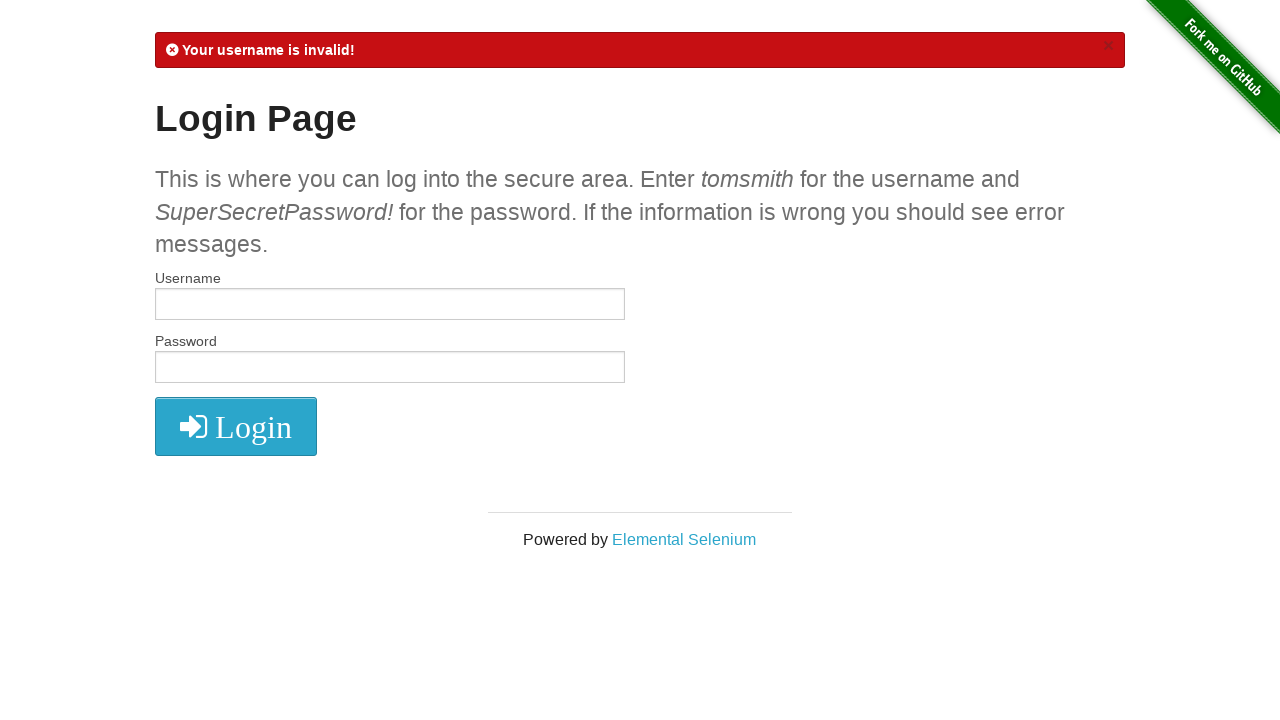

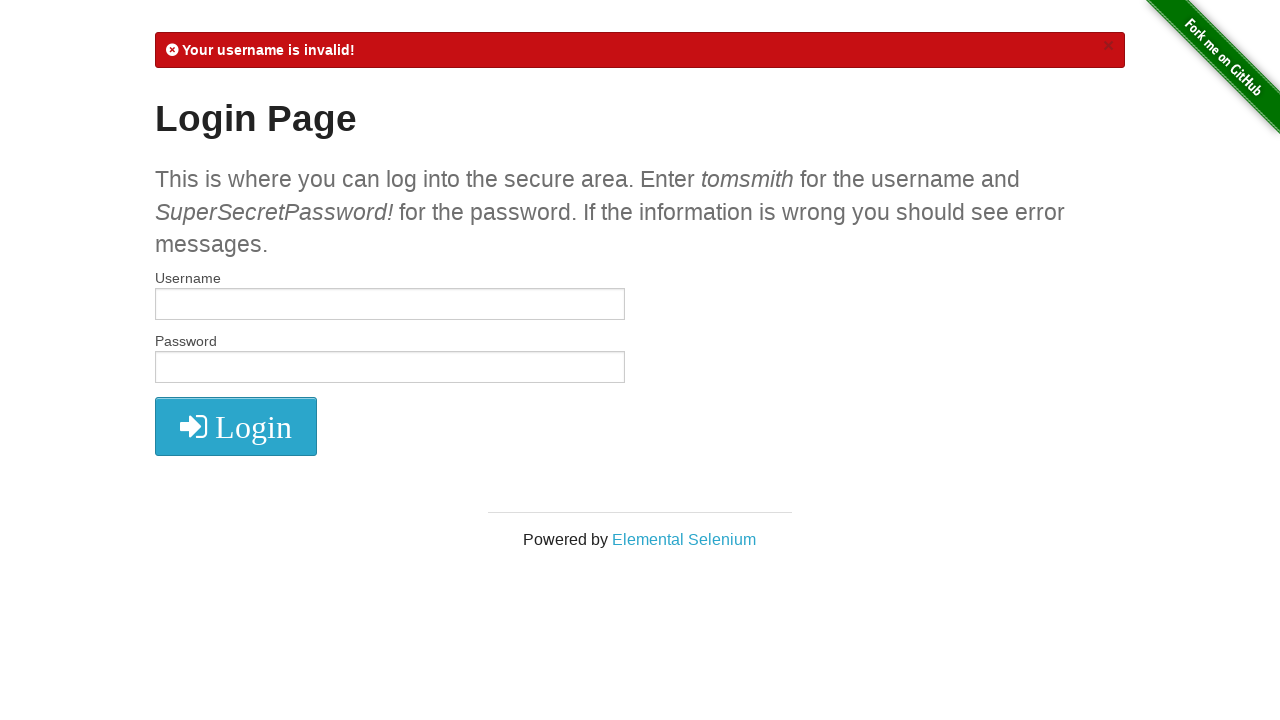